Tests double-click functionality by performing a double-click on a button and verifying the success message appears

Starting URL: https://demoqa.com/buttons

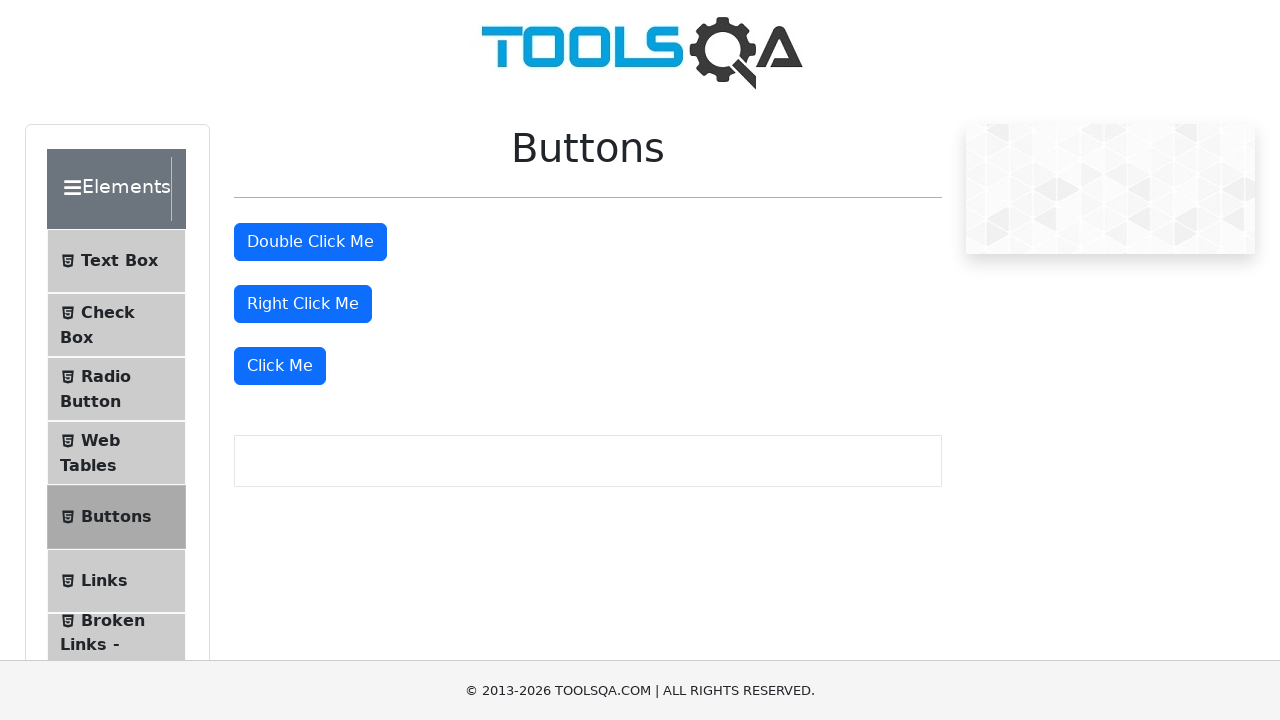

Double-clicked the double click button at (310, 242) on #doubleClickBtn
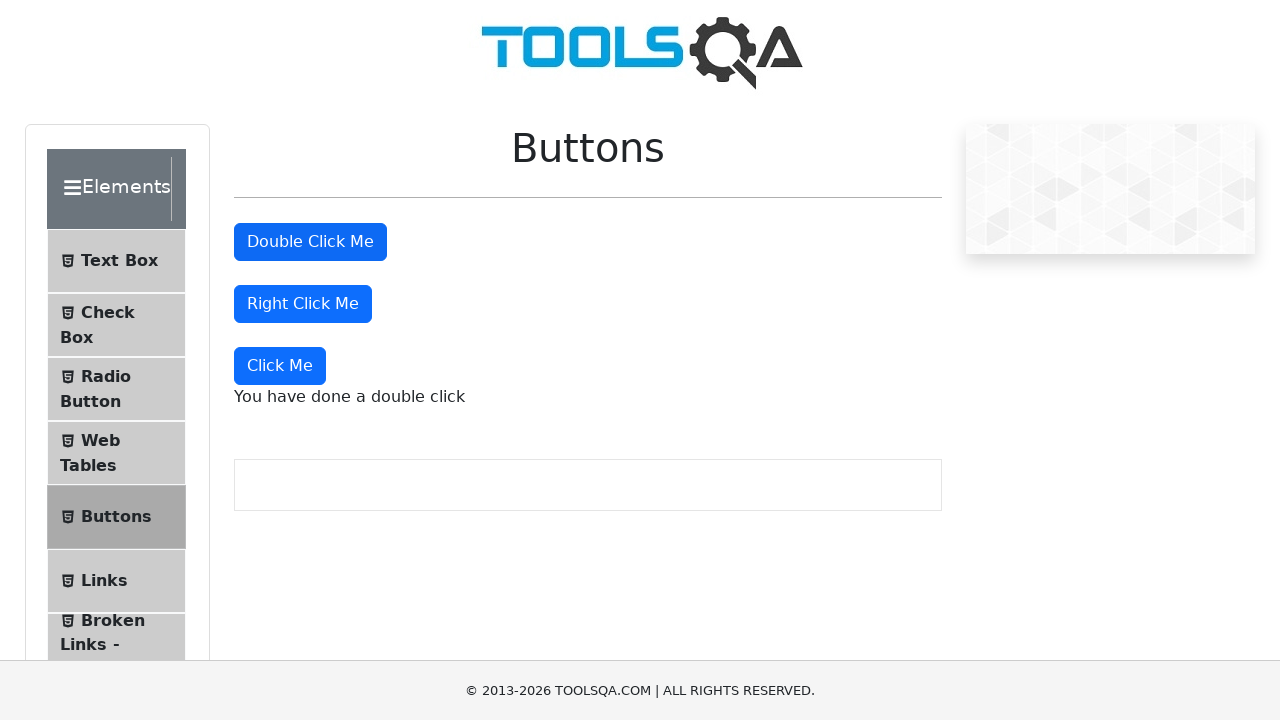

Success message 'You have done a double click' appeared
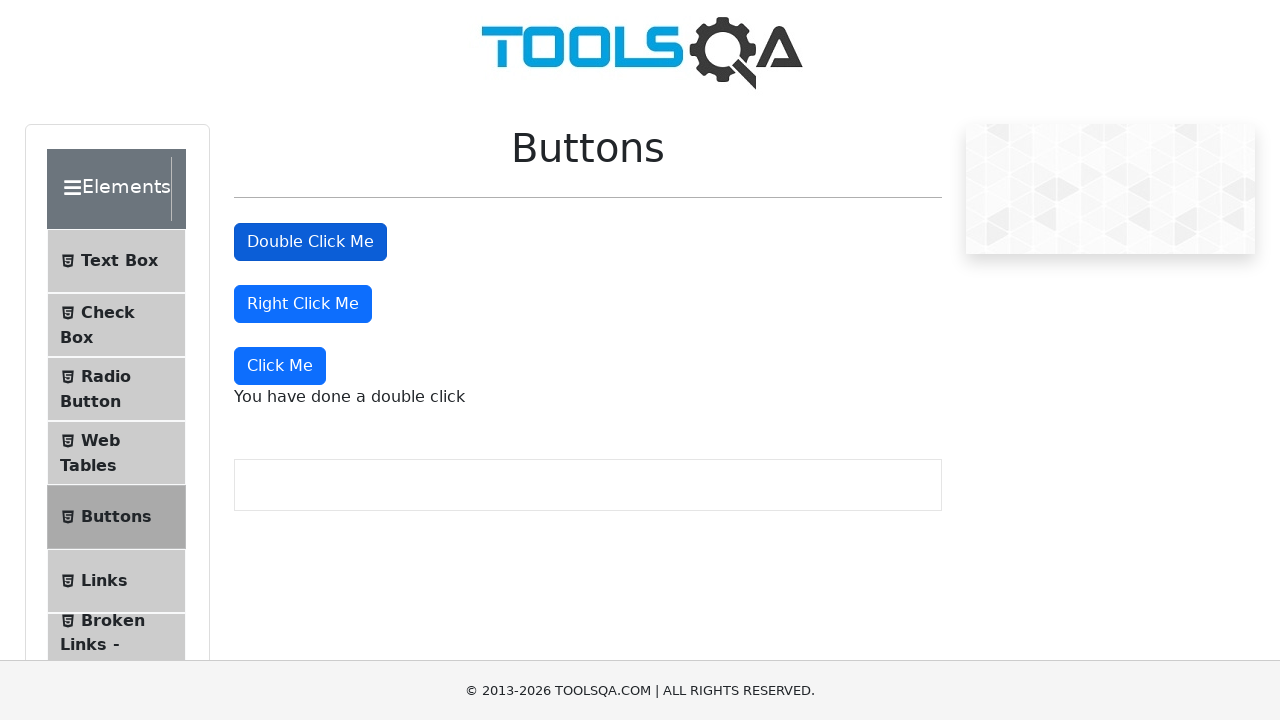

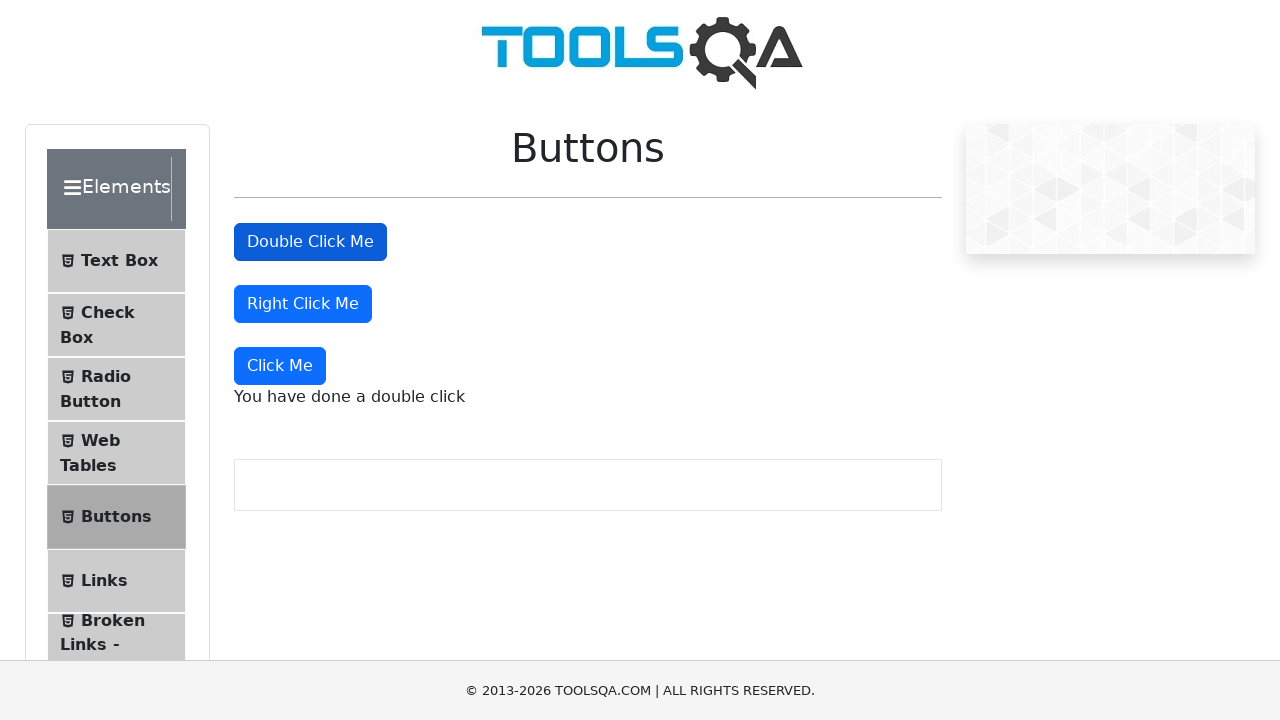